Tests JavaScript alert, confirm, and prompt dialog handling by triggering different alert types and interacting with them

Starting URL: https://www.lambdatest.com/selenium-playground/javascript-alert-box-demo

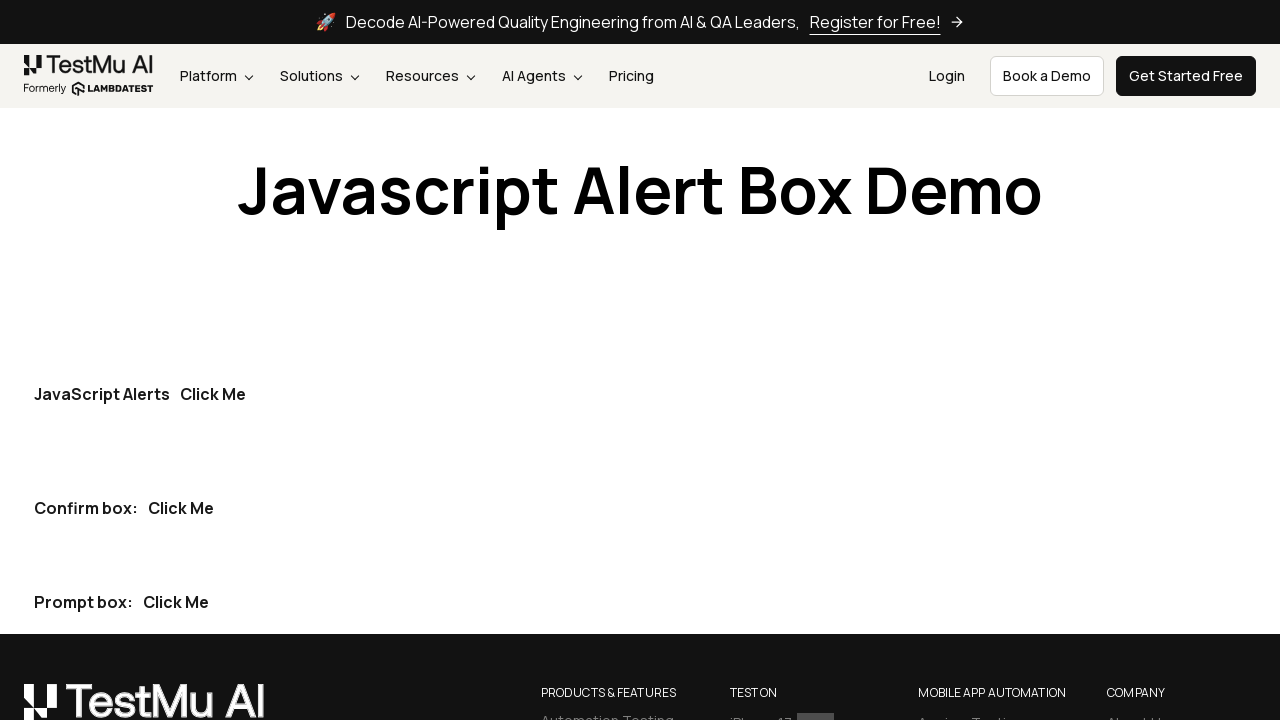

Triggered and accepted JavaScript alert box at (213, 394) on text='Click Me' >> nth=0
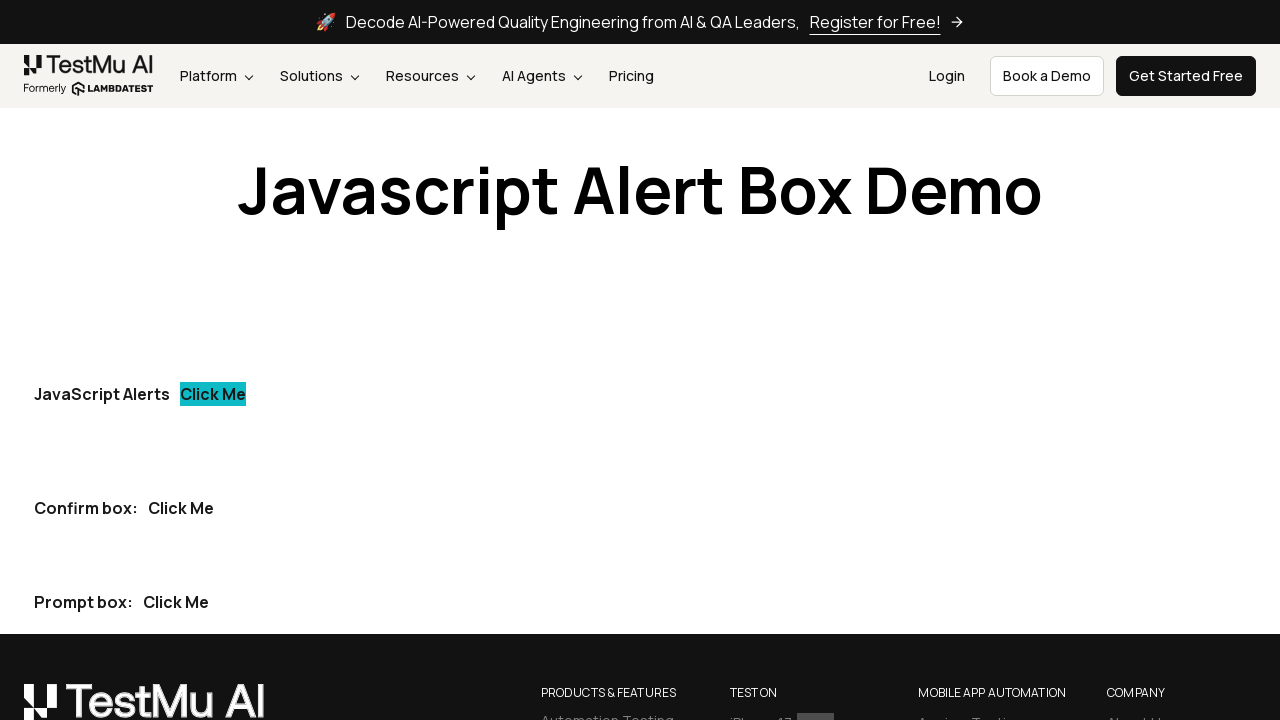

Triggered and accepted confirm dialog box at (181, 508) on text='Click Me' >> nth=1
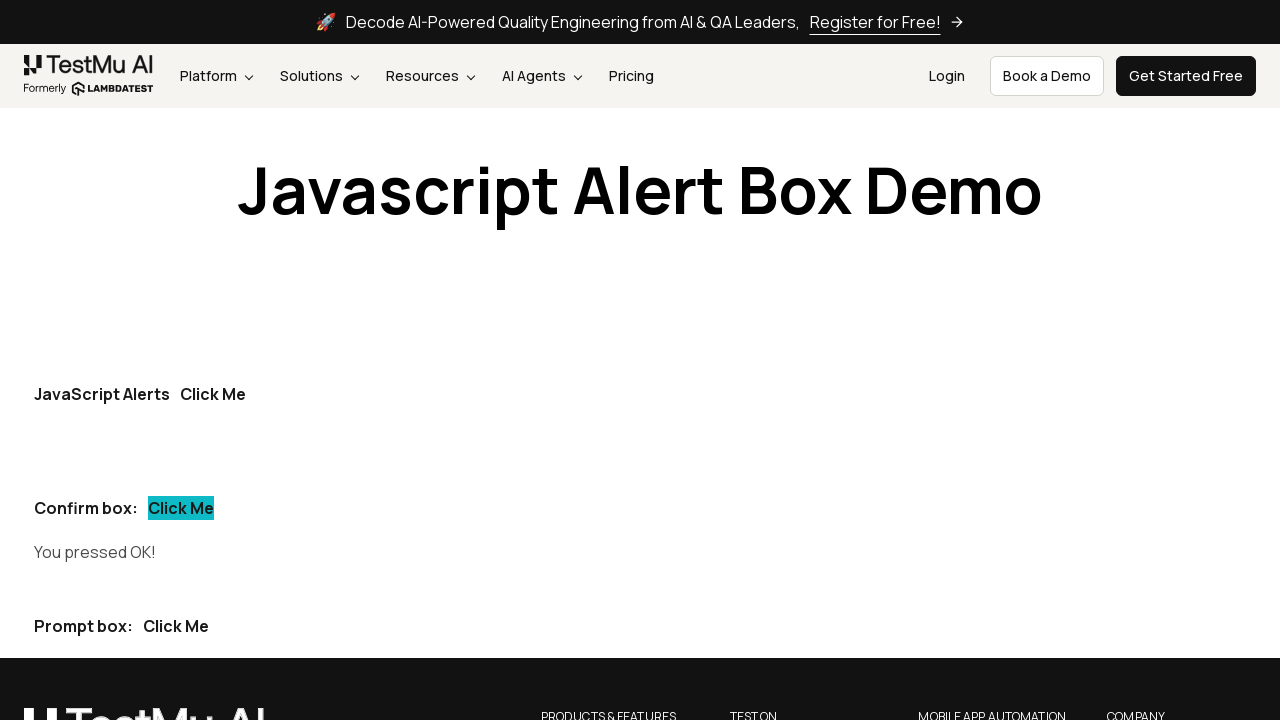

Retrieved confirm dialog result text
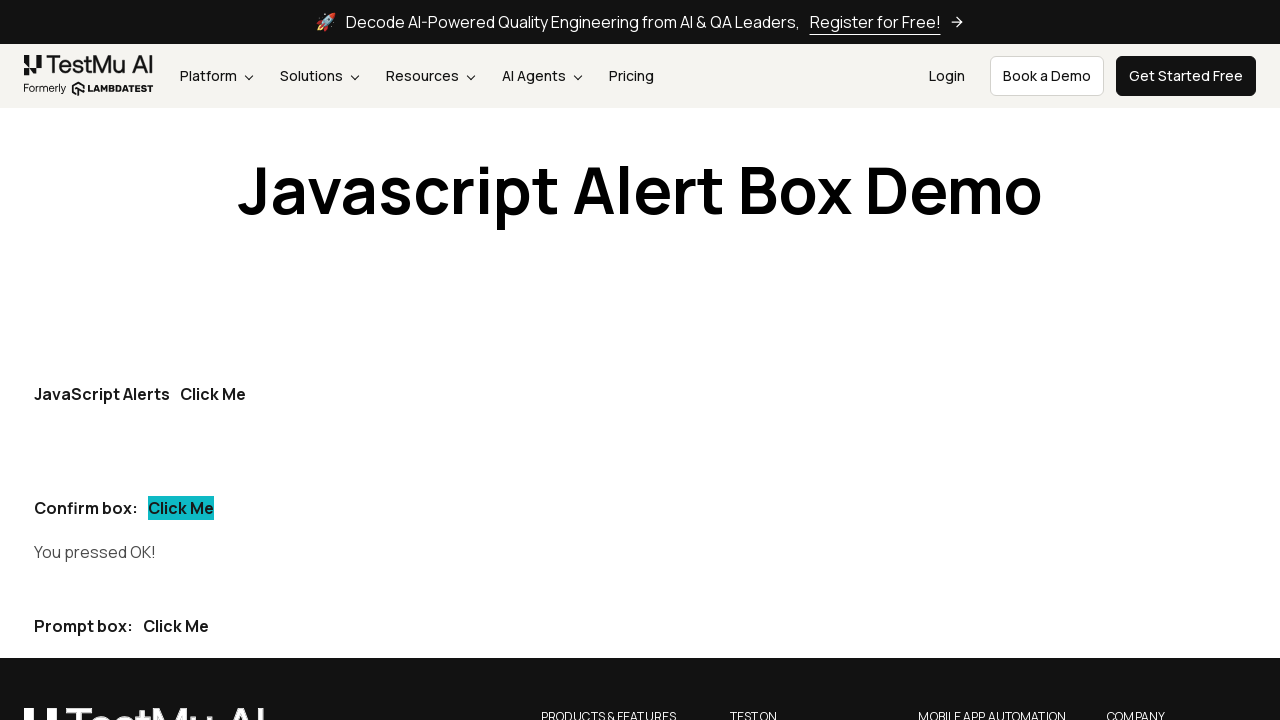

Triggered and accepted prompt dialog with input 'Koushik' at (176, 626) on text='Click Me' >> nth=-1
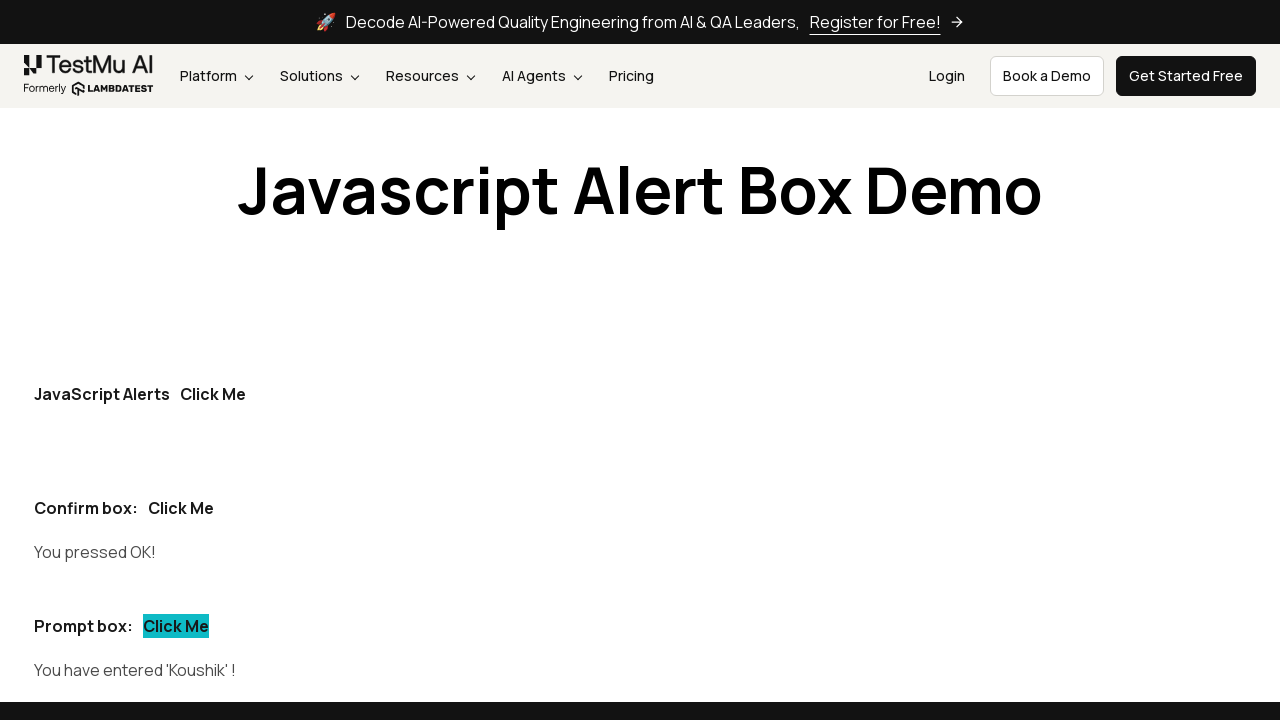

Retrieved prompt dialog result text
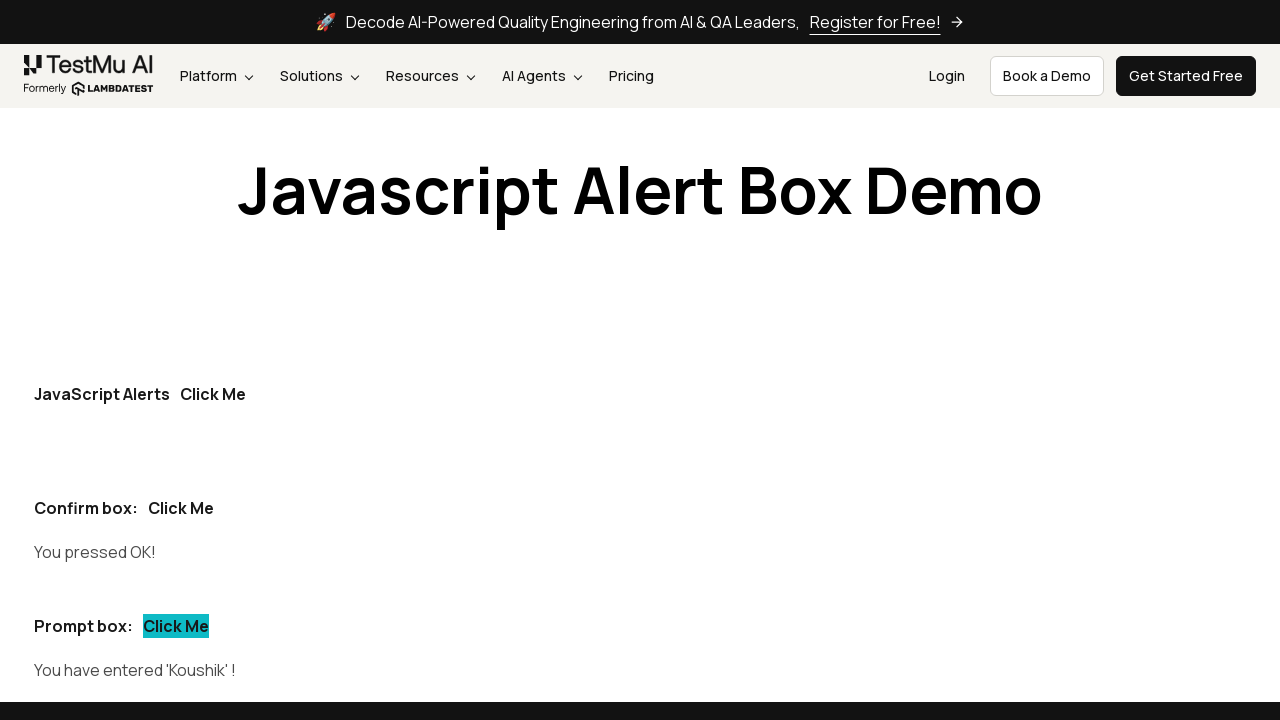

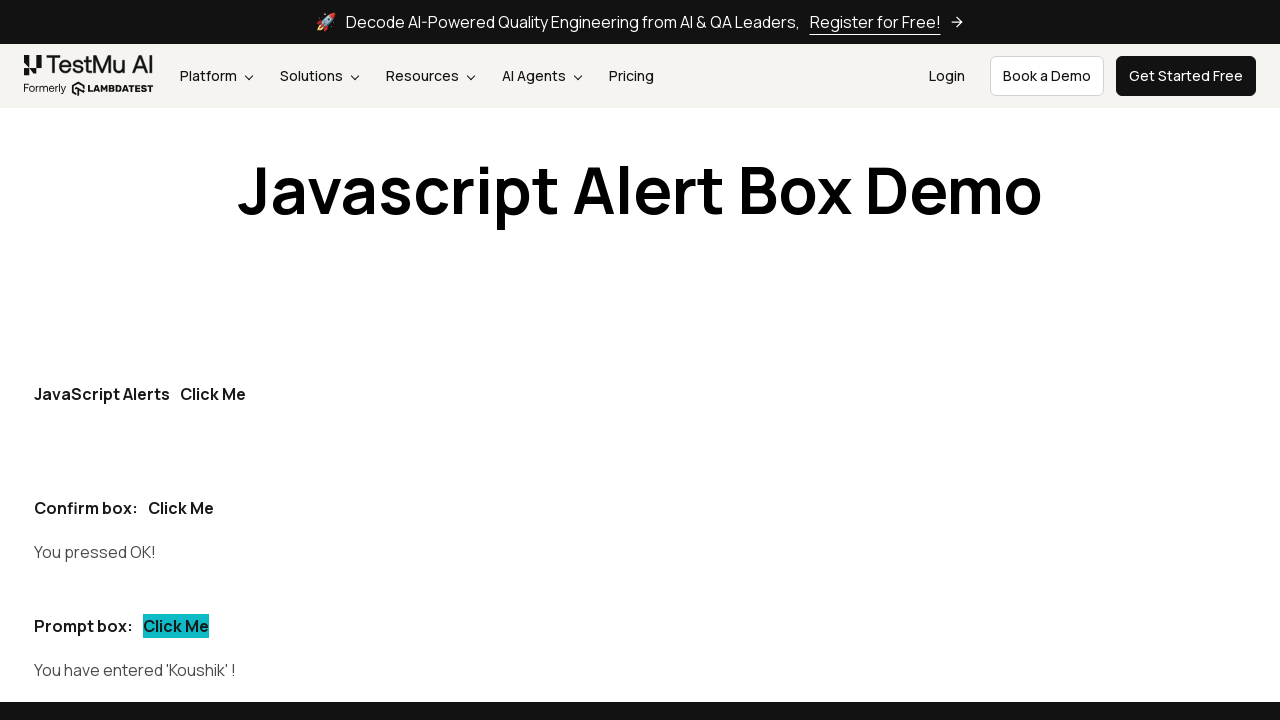